Tests the search functionality on Python.org by entering "pycon" as a search term and verifying that results are returned.

Starting URL: http://www.python.org

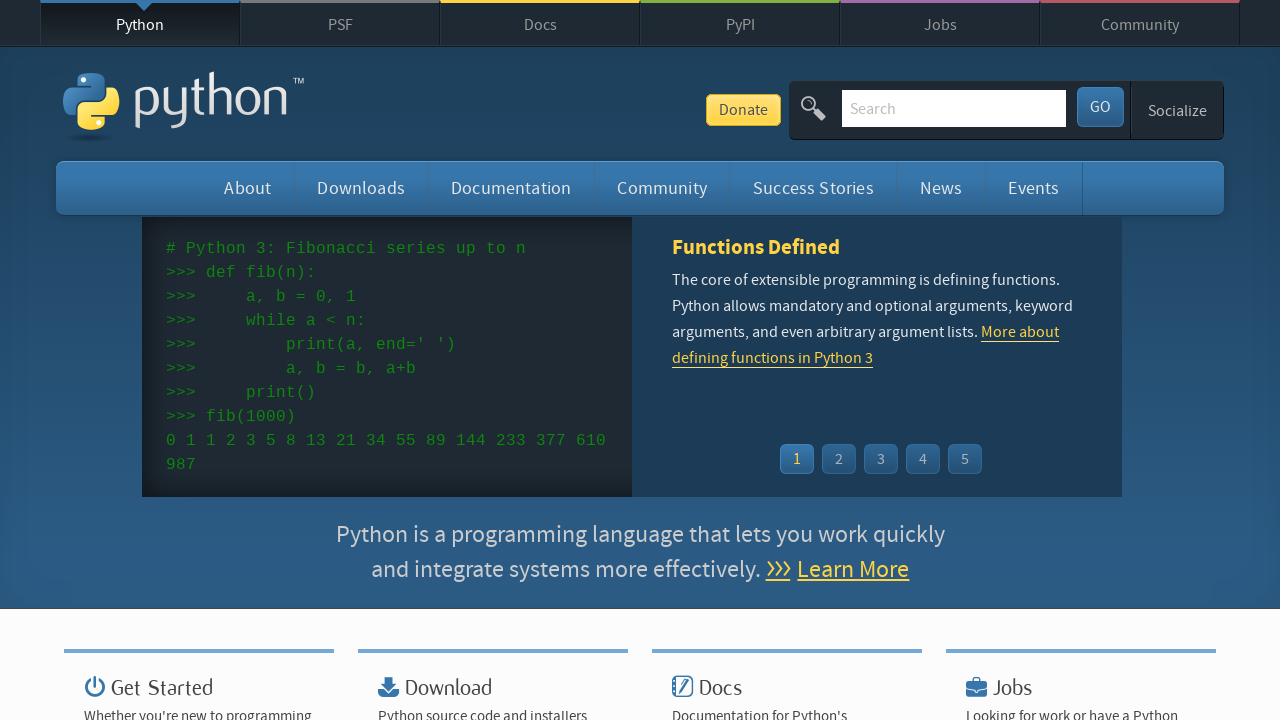

Verified 'Python' is present in page title
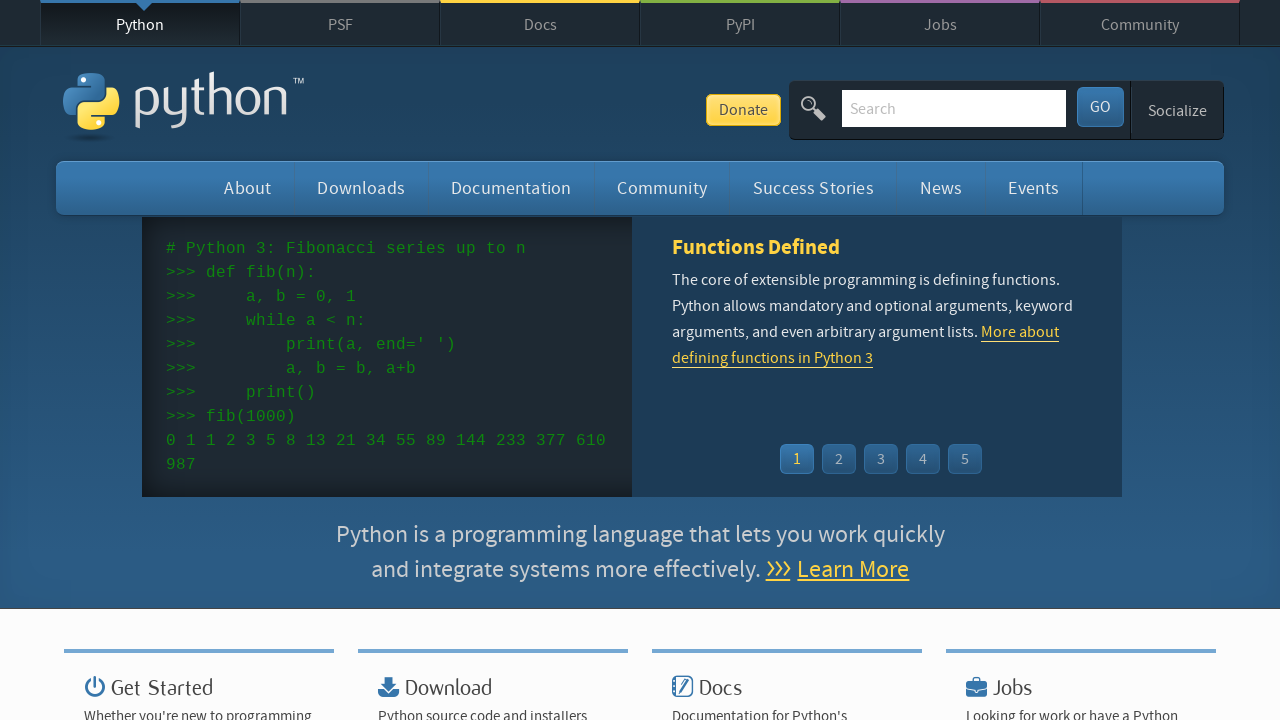

Filled search field with 'pycon' on input[name='q']
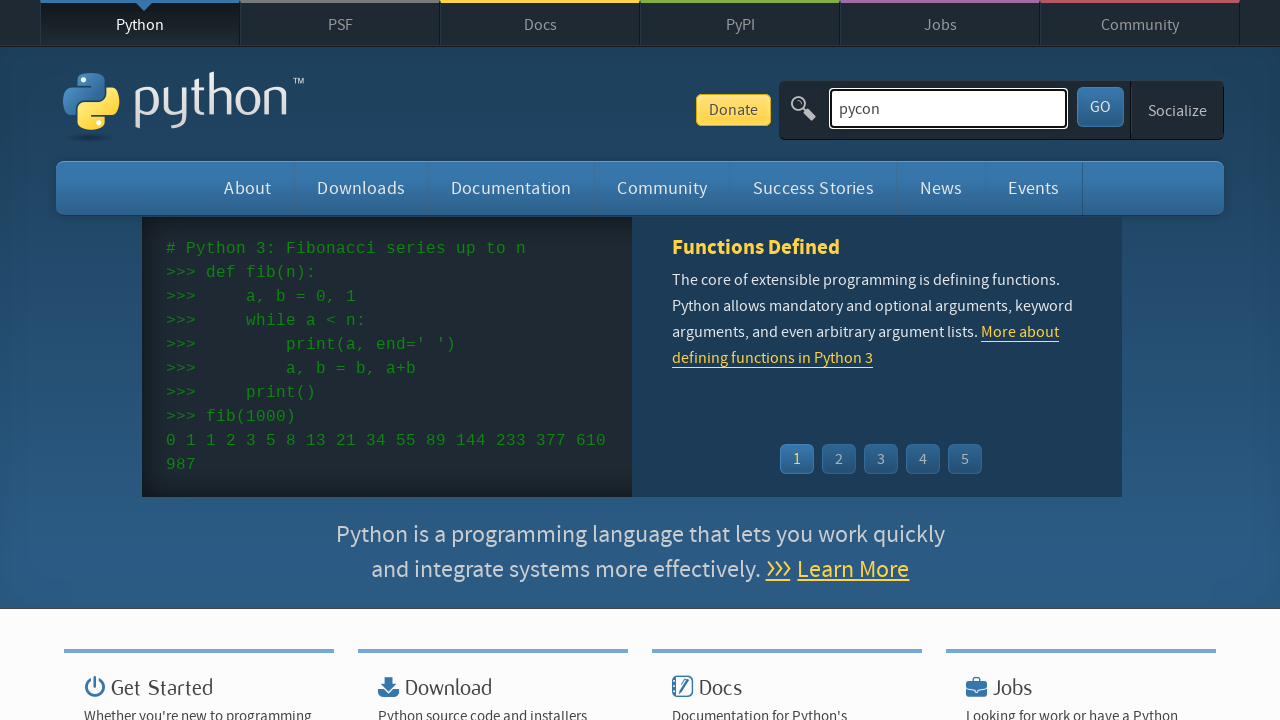

Pressed Enter to submit search for 'pycon' on input[name='q']
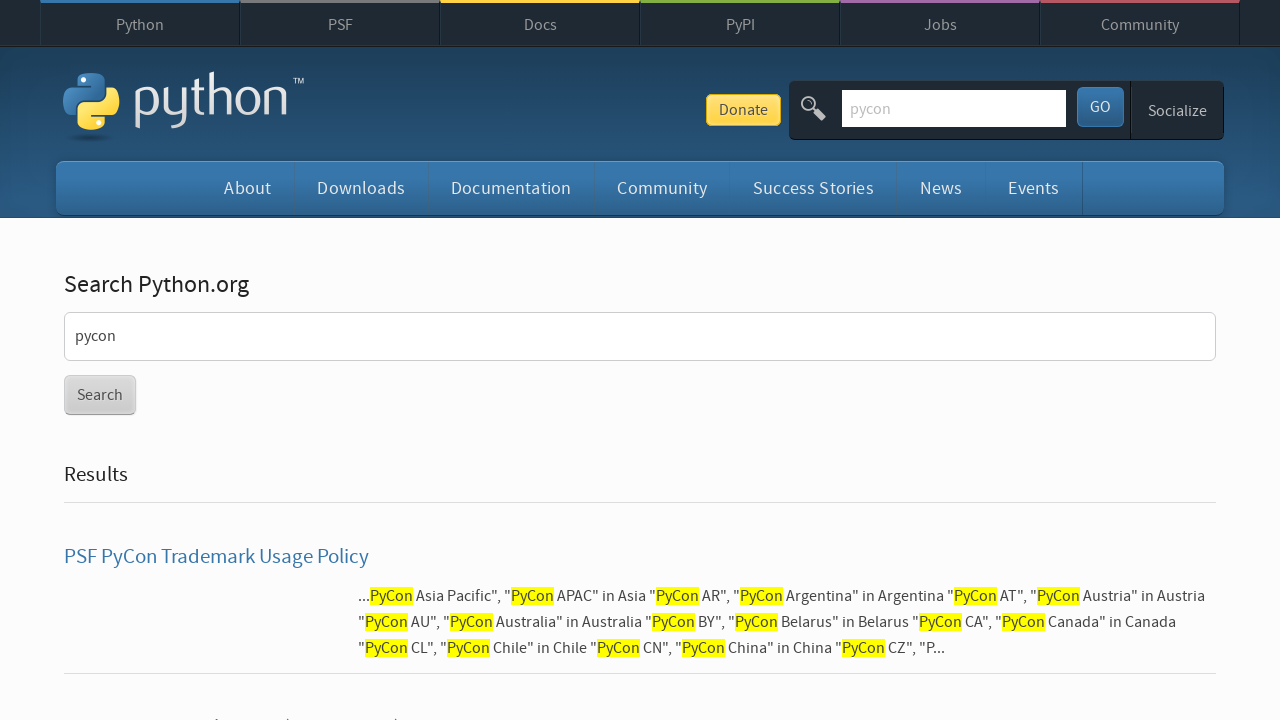

Waited for network idle after search submission
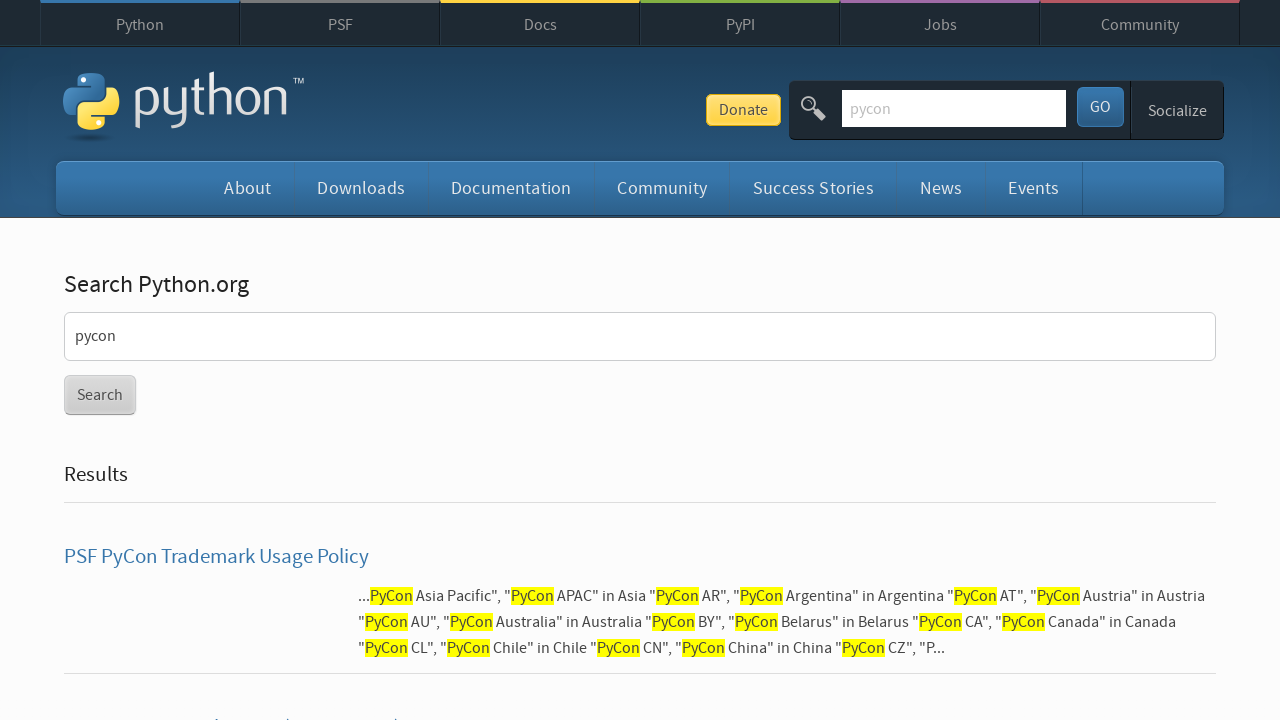

Verified search results were returned (no 'No results found' message)
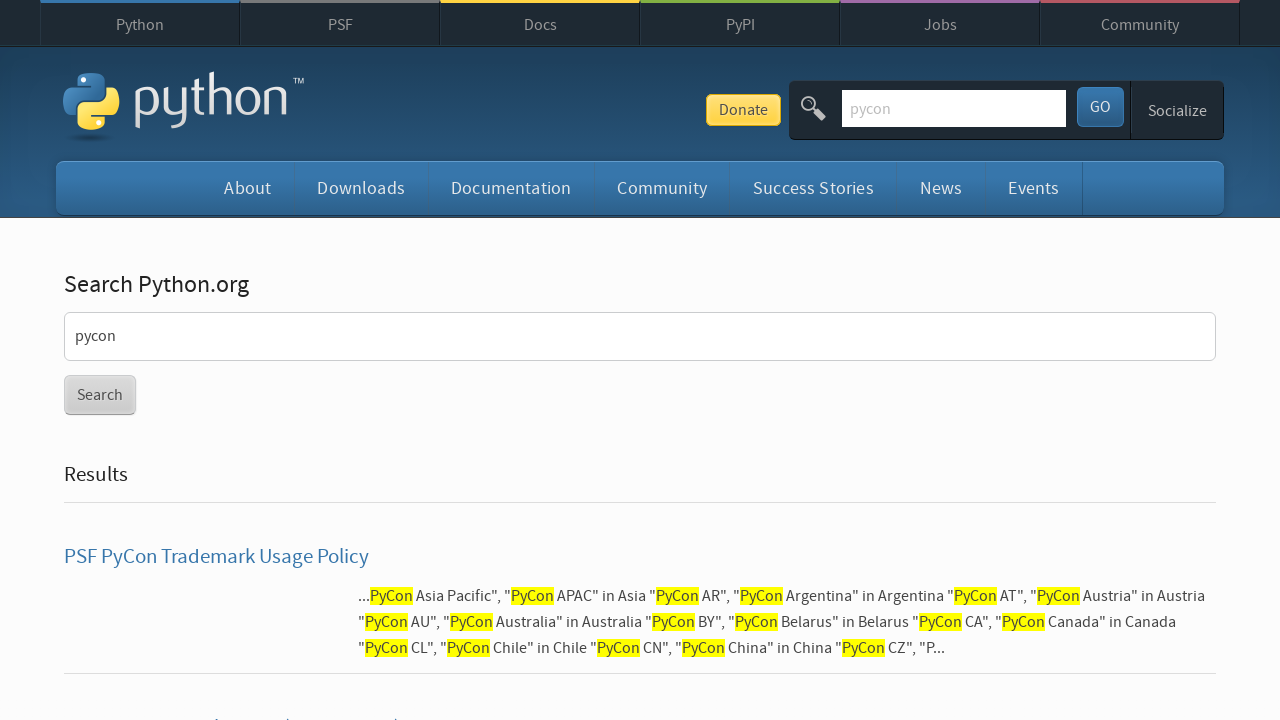

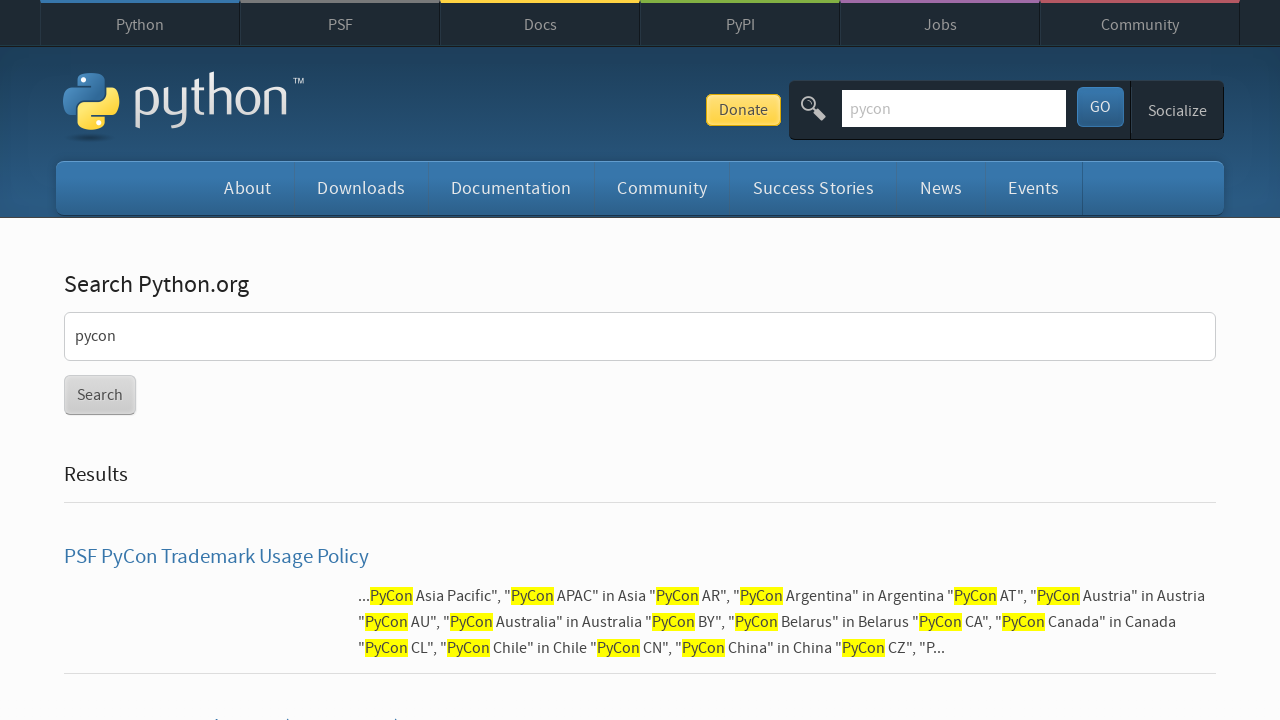